Tests filling the last name field on a Selenium practice form by entering a name value

Starting URL: https://www.techlistic.com/p/selenium-practice-form.html

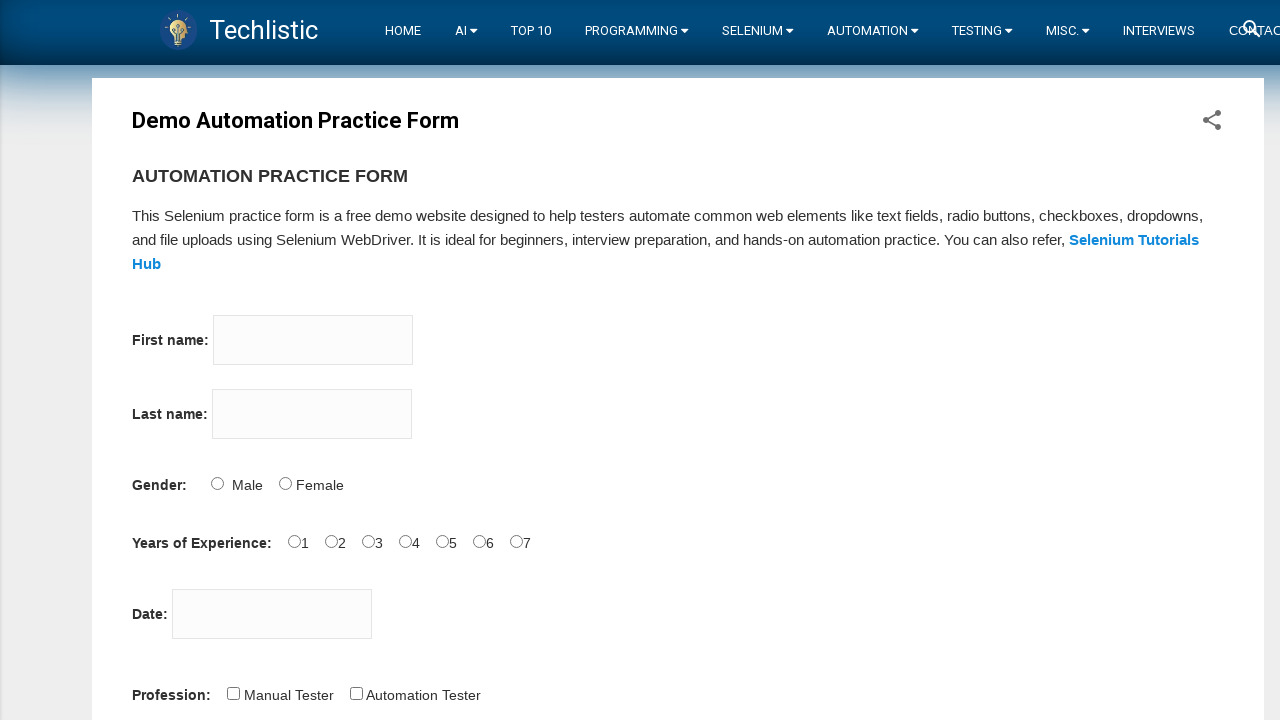

Filled last name field with 'KAYNAK' on input[name='lastname']
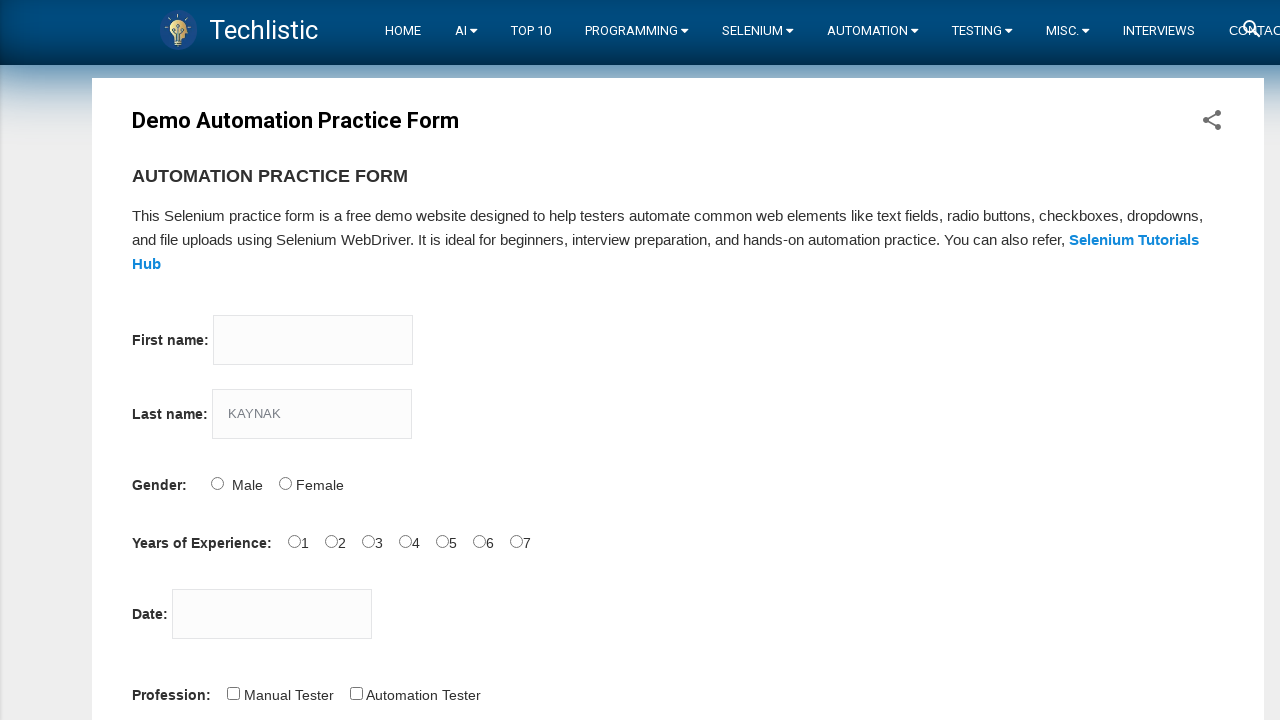

Waited 2 seconds to observe the result
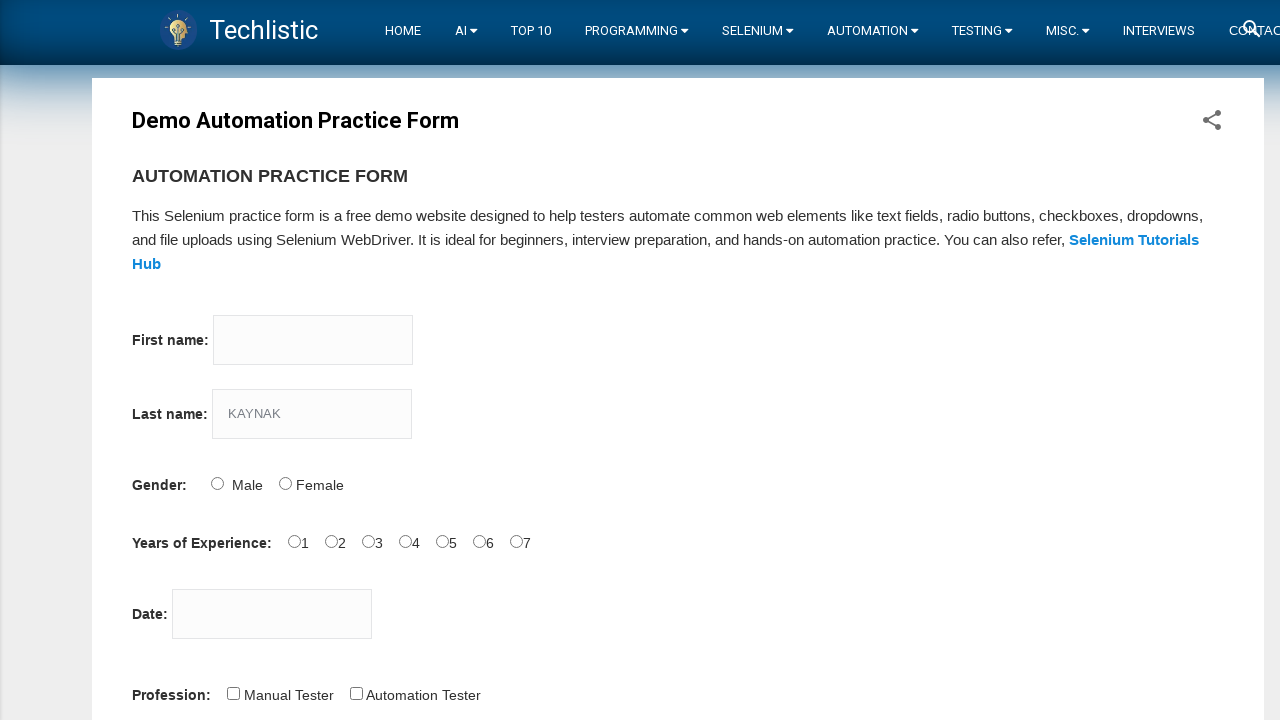

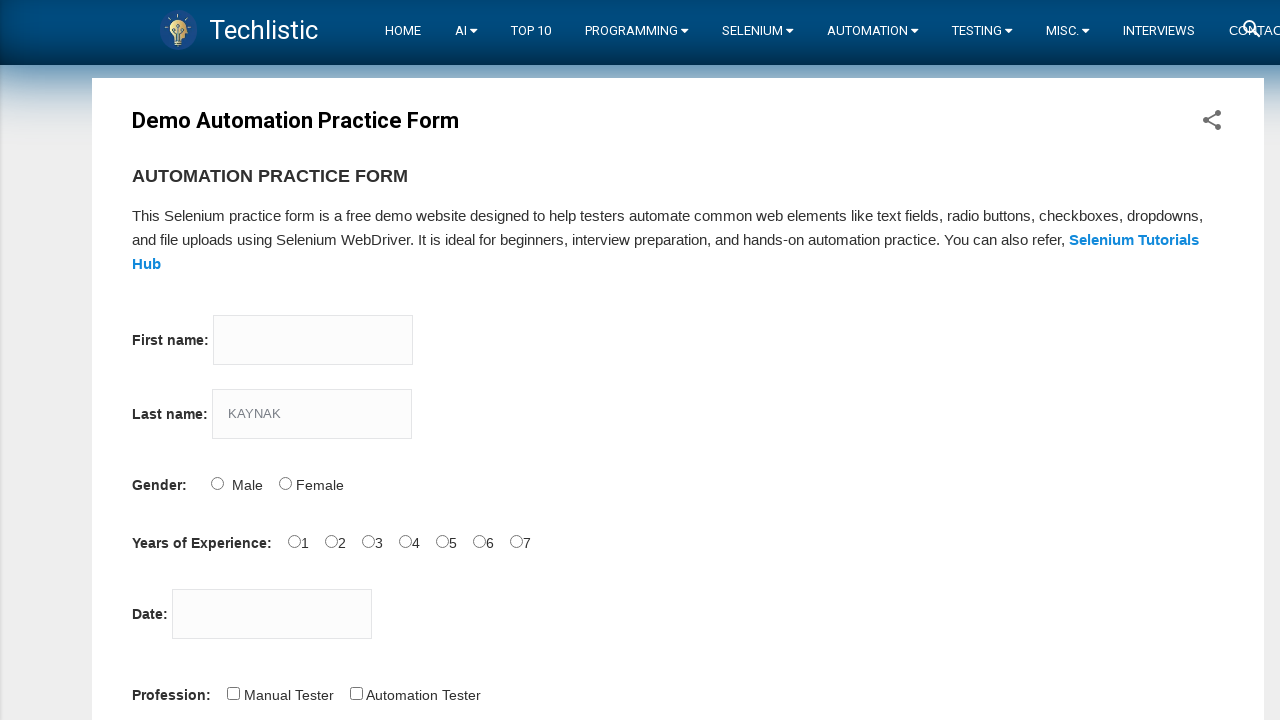